Tests dynamic loading by clicking a Start button and waiting for a hidden "Hello World!" text element to become visible

Starting URL: https://the-internet.herokuapp.com/dynamic_loading/1

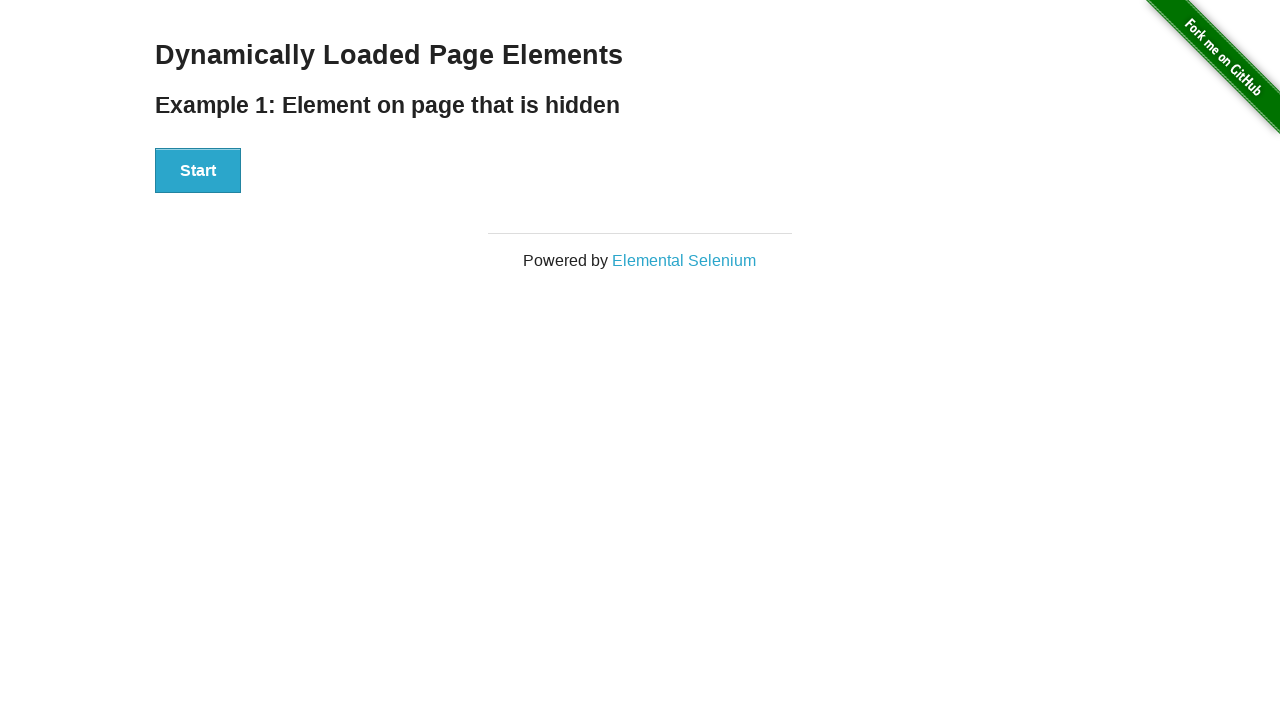

Clicked Start button to trigger dynamic loading at (198, 171) on xpath=//button[contains(text(),'Start')]
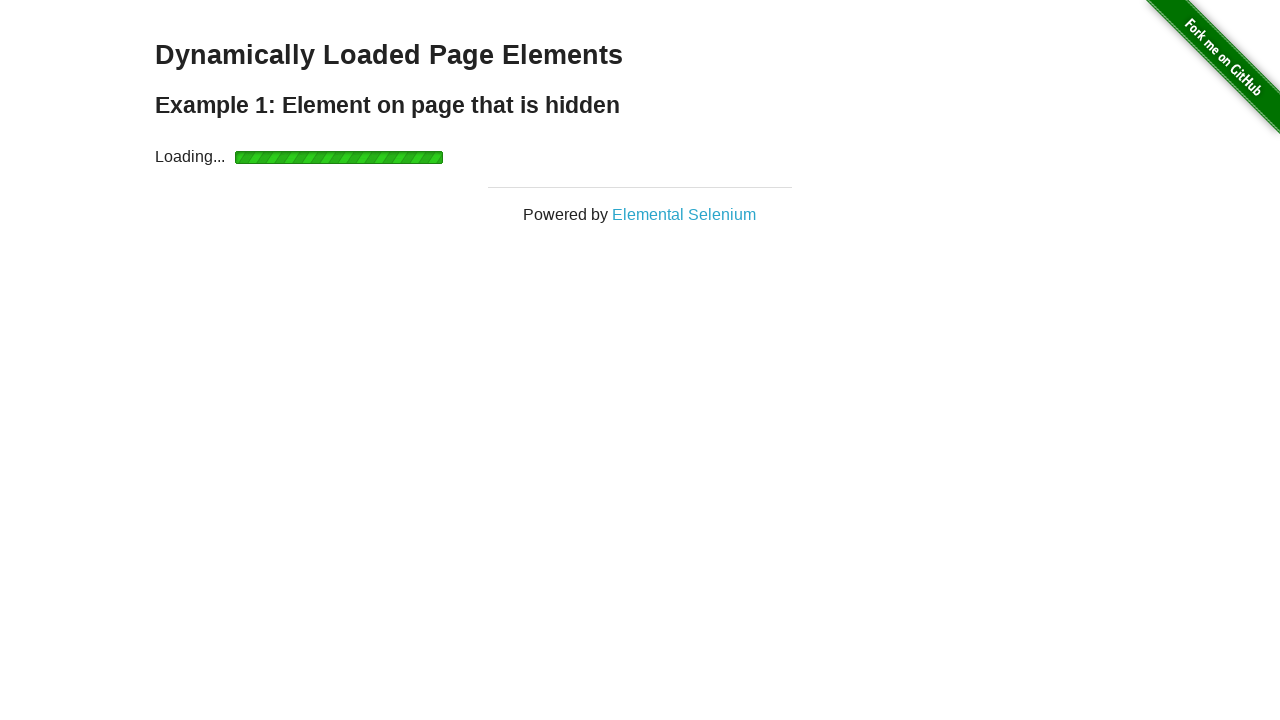

Waited for 'Hello World!' text to become visible
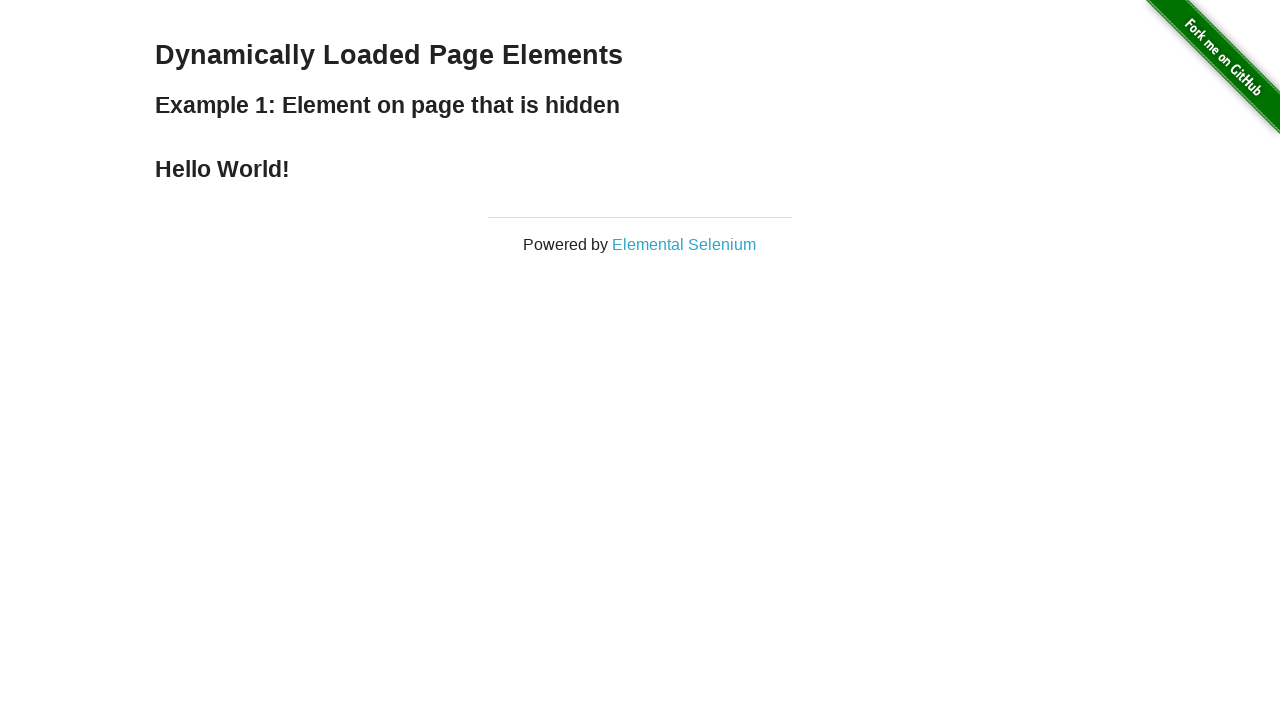

Retrieved text content from 'Hello World!' element
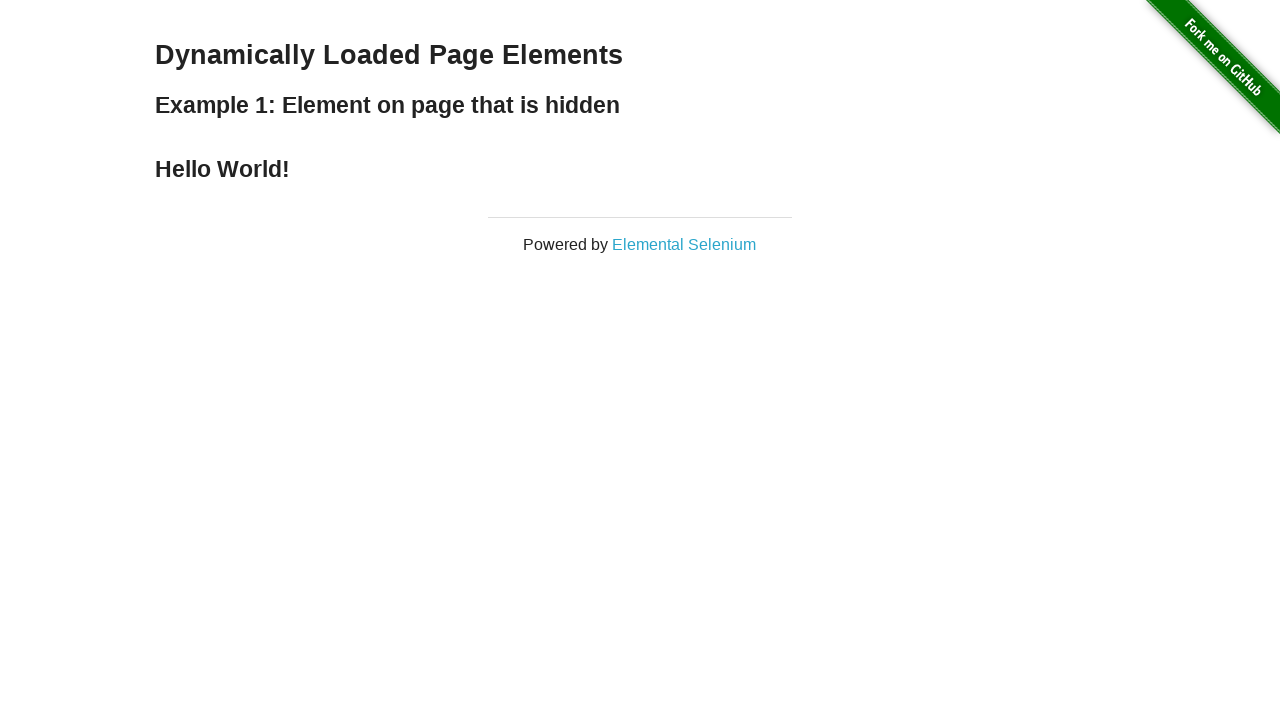

Verified that text content equals 'Hello World!'
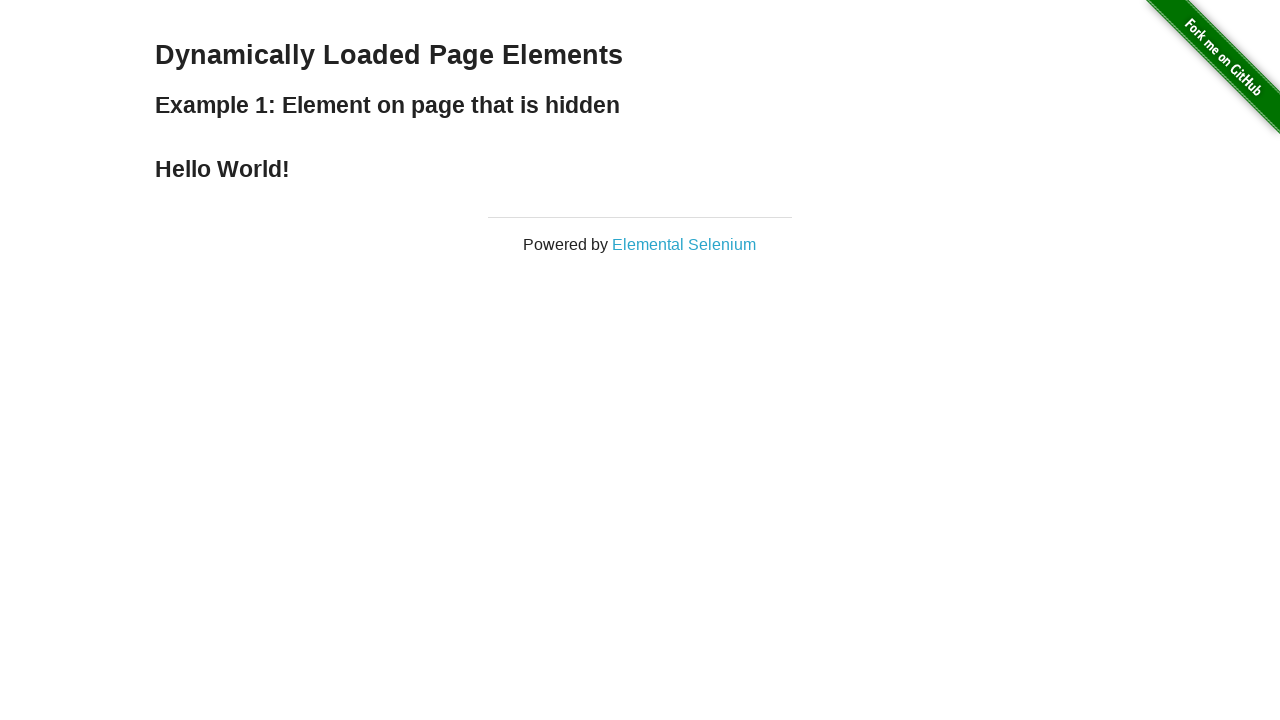

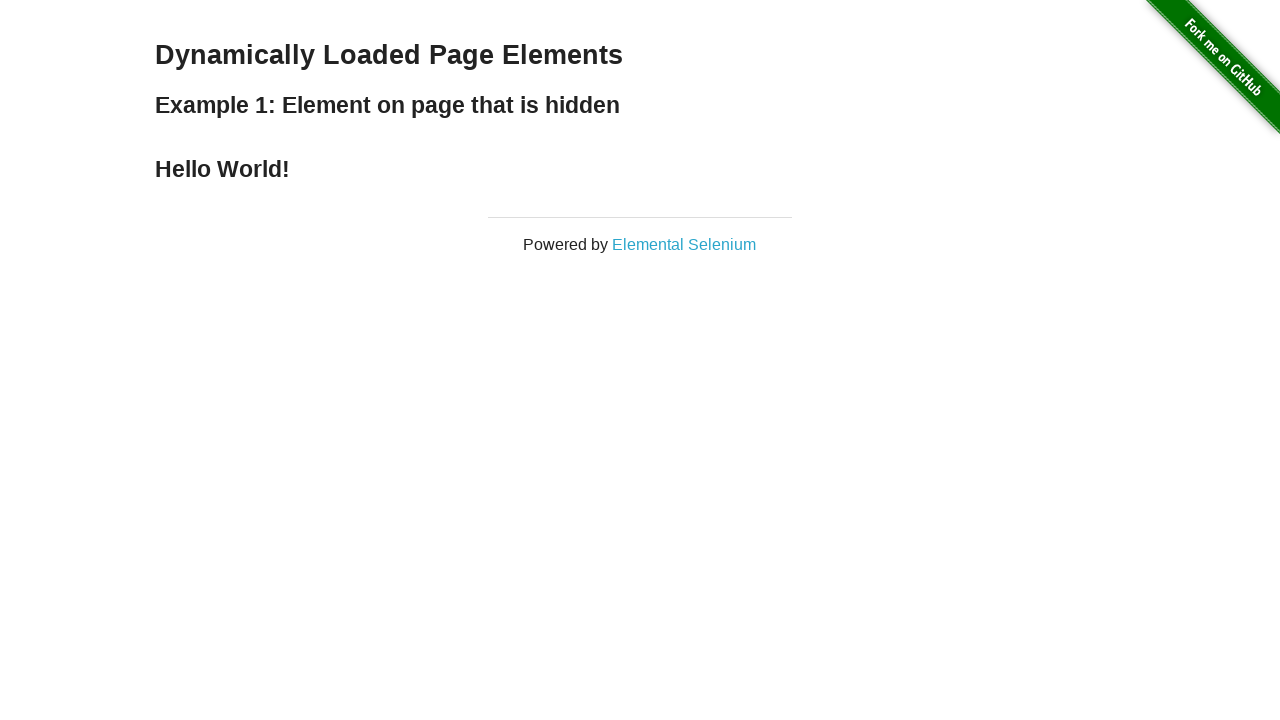